Tests that whitespace is trimmed from edited todo text

Starting URL: https://demo.playwright.dev/todomvc

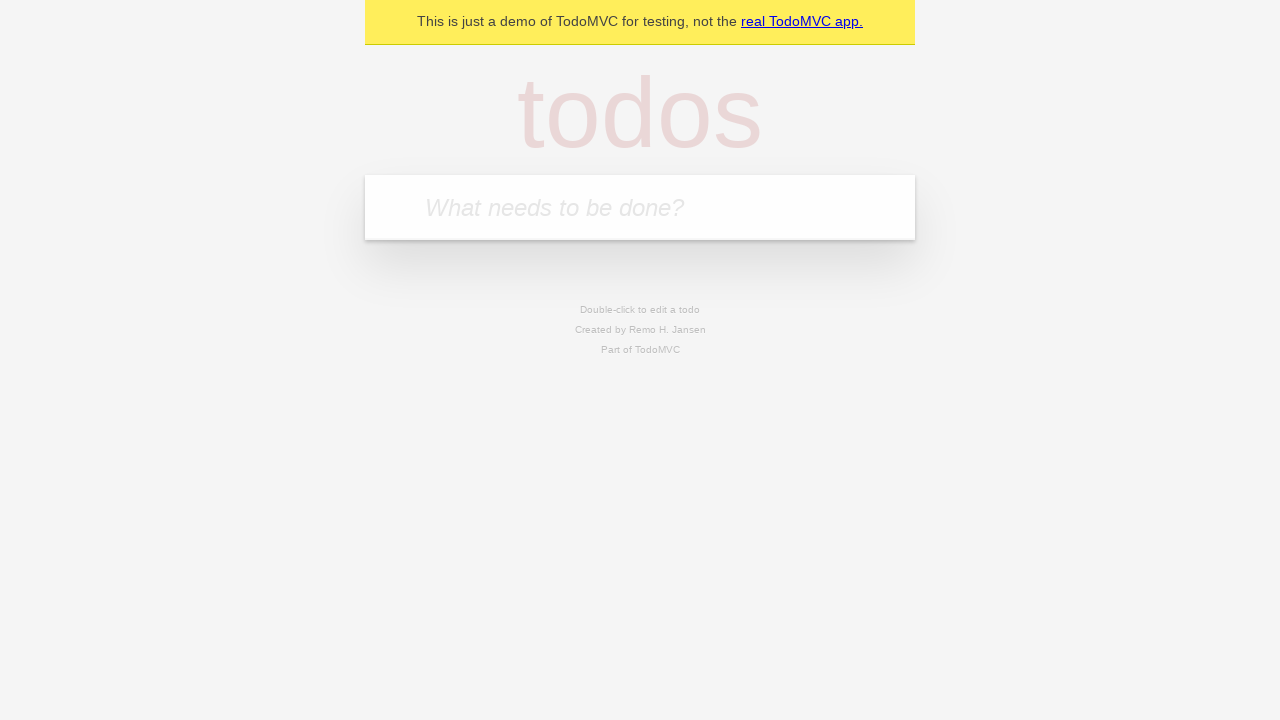

Located the todo input field
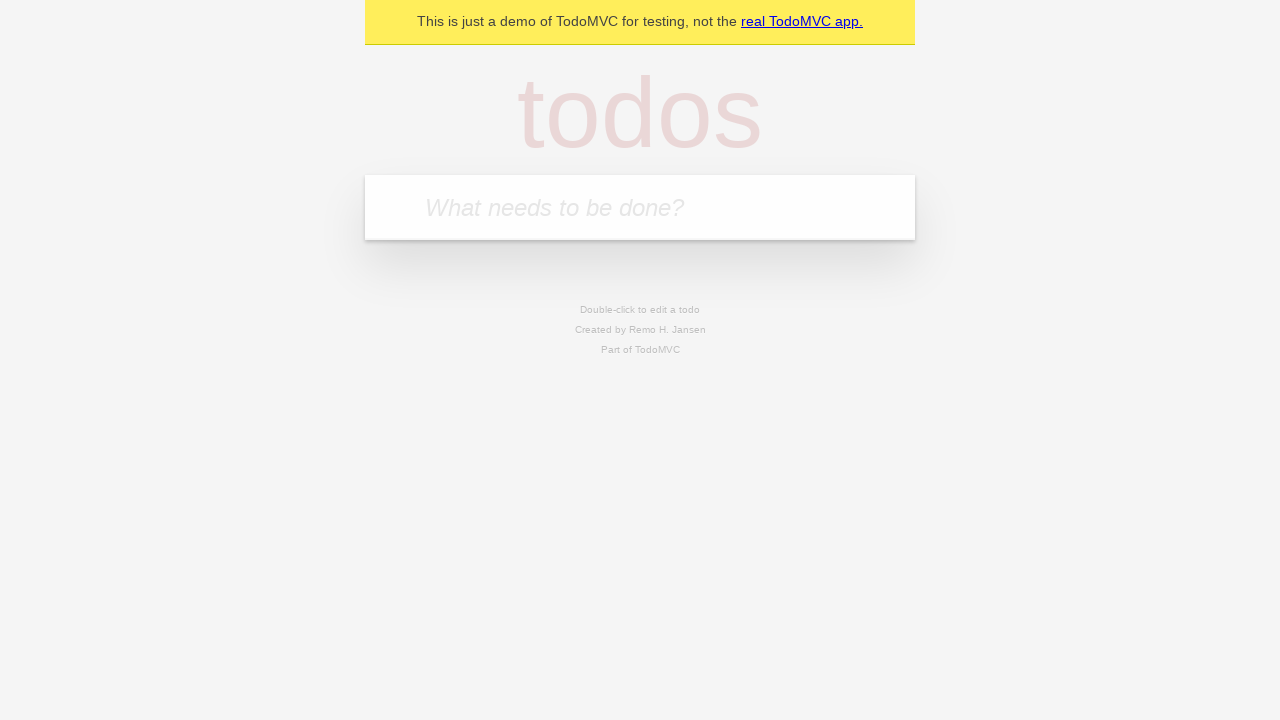

Filled todo input with 'buy some cheese' on internal:attr=[placeholder="What needs to be done?"i]
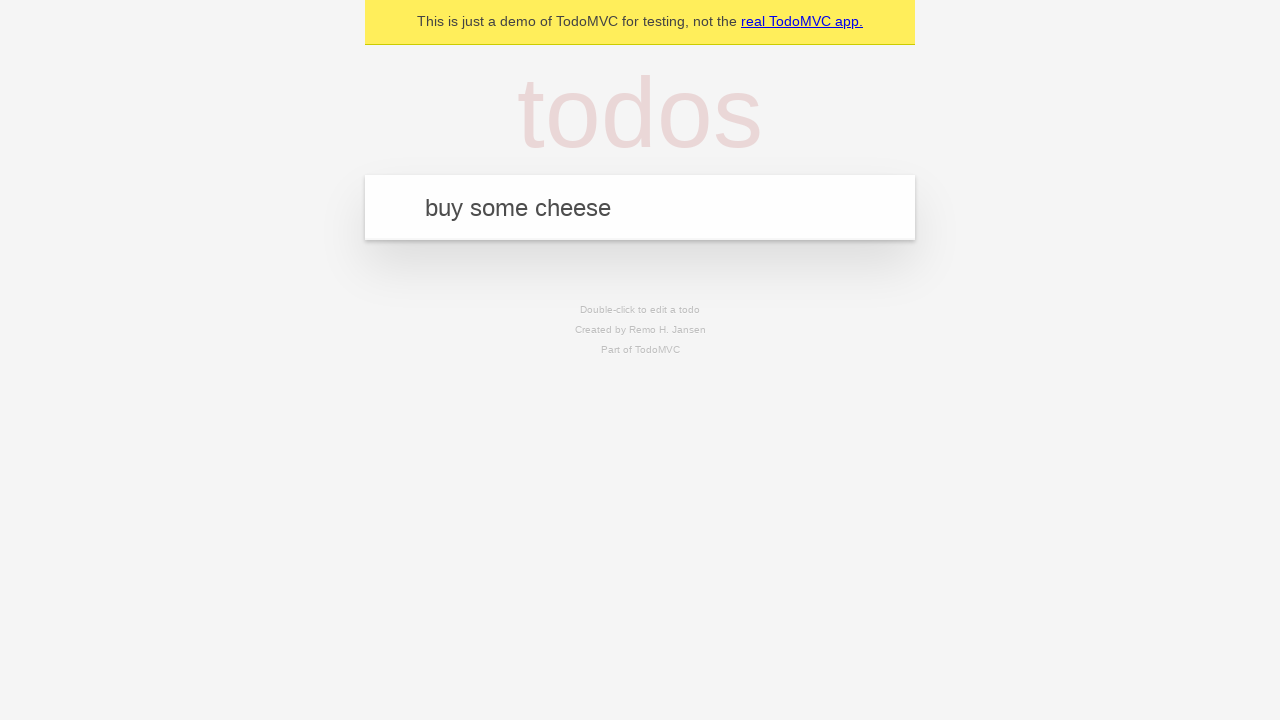

Pressed Enter to create todo 'buy some cheese' on internal:attr=[placeholder="What needs to be done?"i]
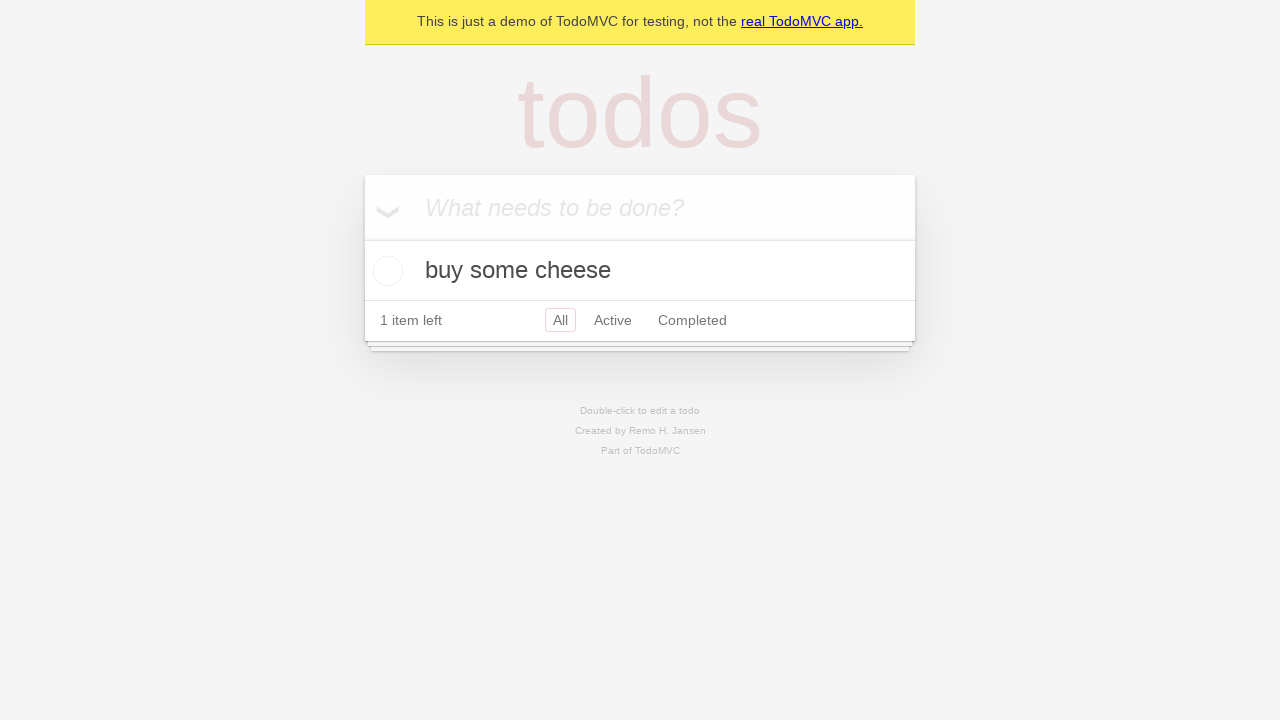

Filled todo input with 'feed the cat' on internal:attr=[placeholder="What needs to be done?"i]
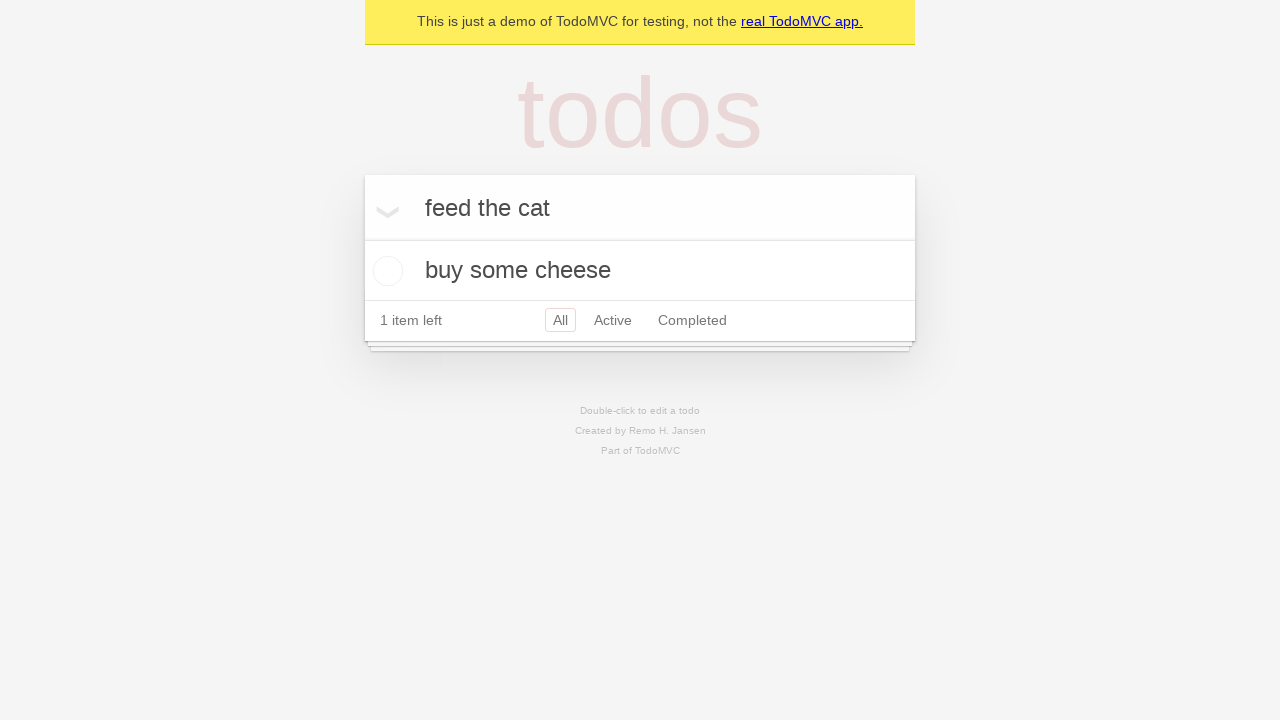

Pressed Enter to create todo 'feed the cat' on internal:attr=[placeholder="What needs to be done?"i]
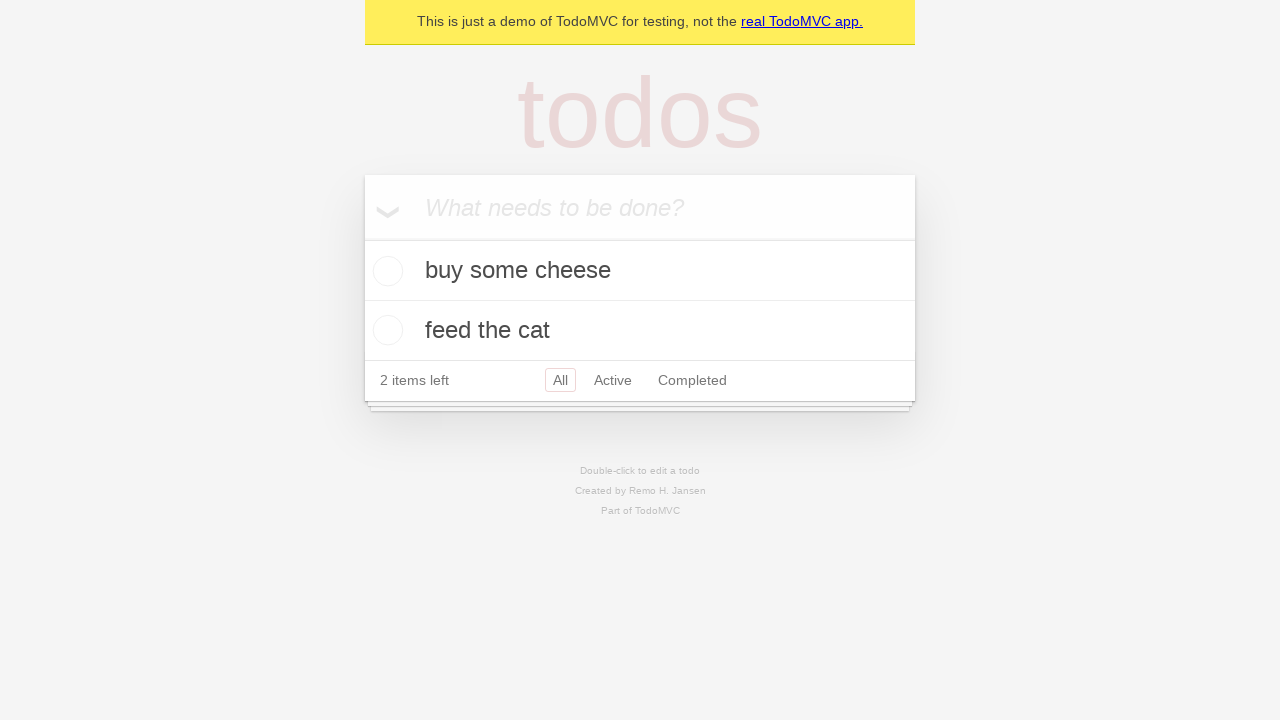

Filled todo input with 'book a doctors appointment' on internal:attr=[placeholder="What needs to be done?"i]
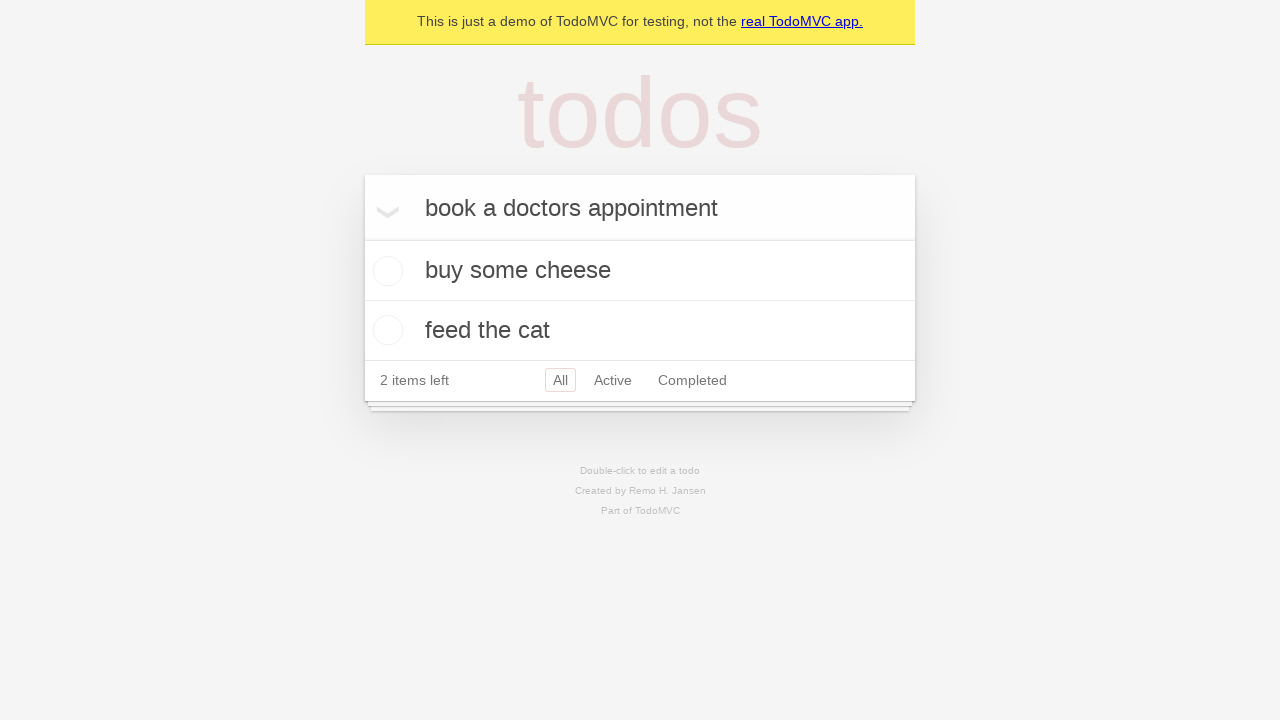

Pressed Enter to create todo 'book a doctors appointment' on internal:attr=[placeholder="What needs to be done?"i]
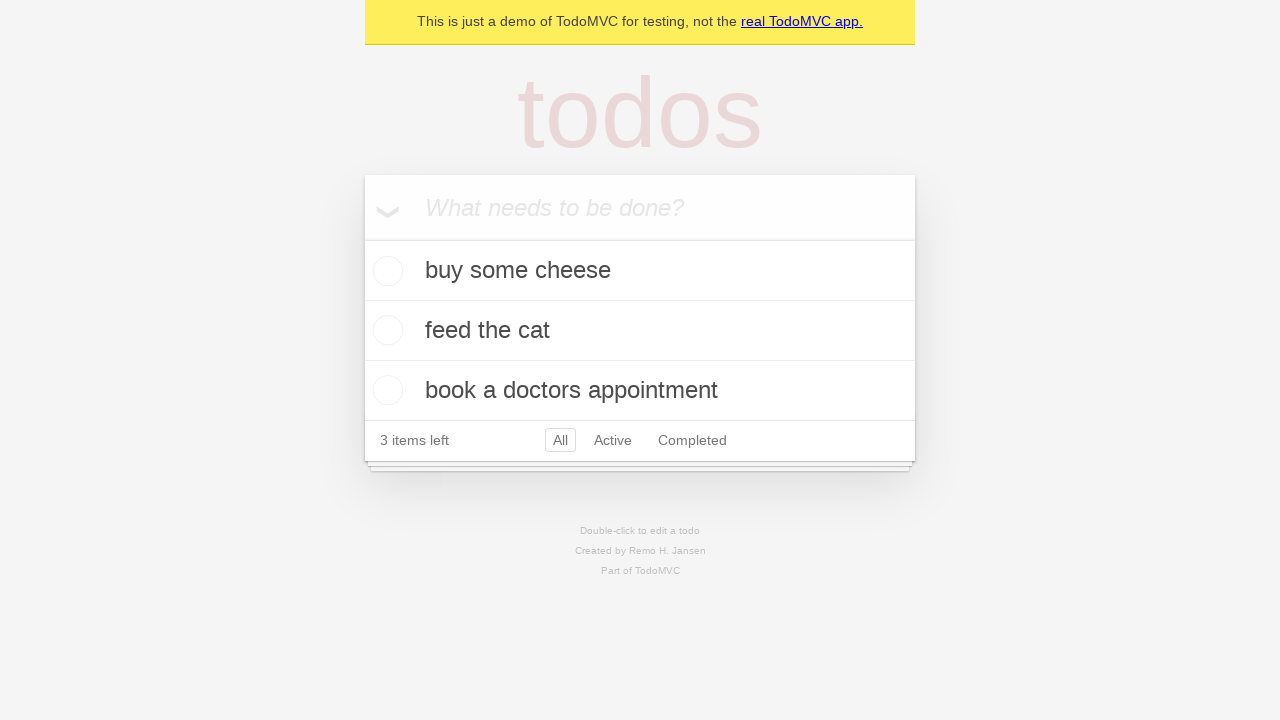

Located all todo items
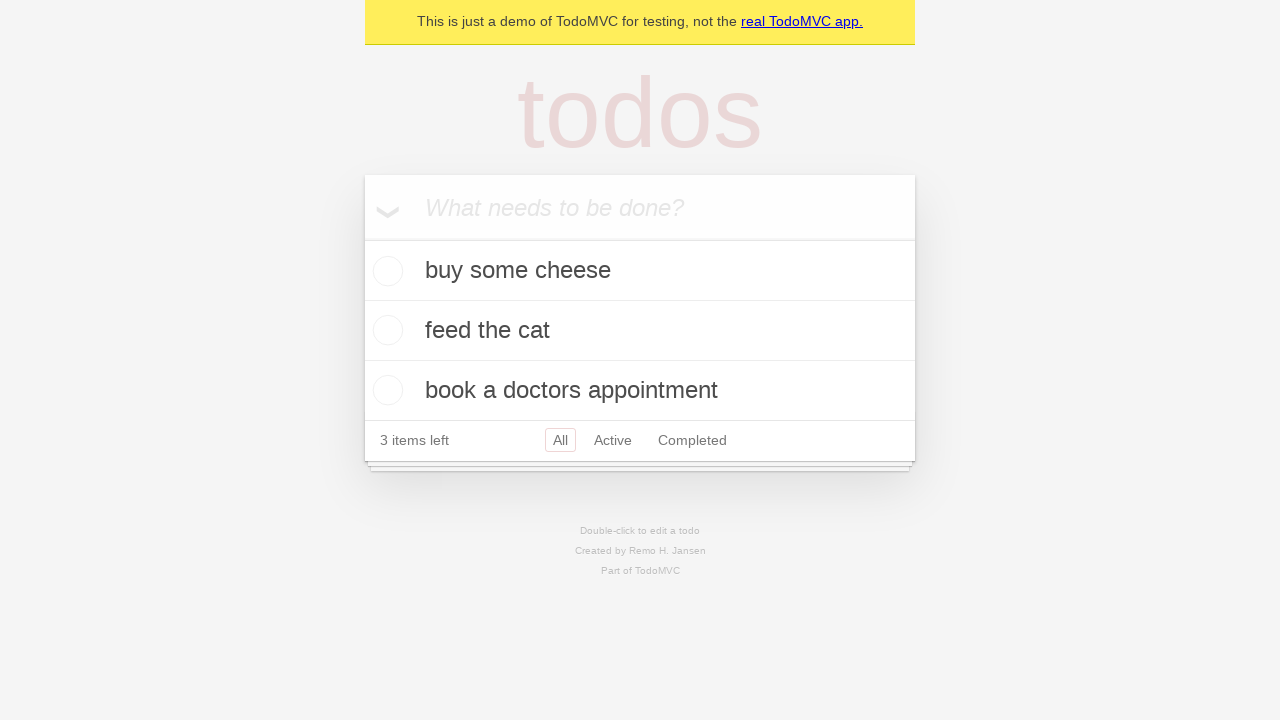

Double-clicked second todo item to enter edit mode at (640, 331) on internal:testid=[data-testid="todo-item"s] >> nth=1
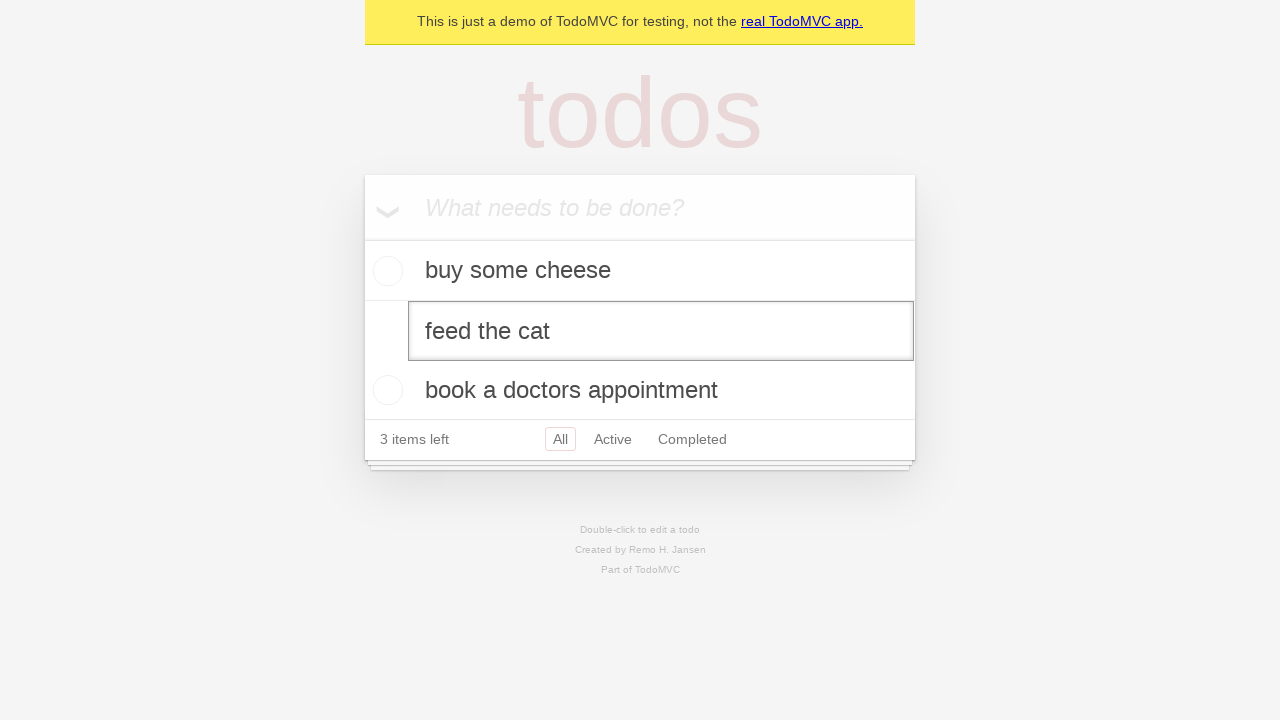

Filled edit field with text containing leading and trailing whitespace on internal:testid=[data-testid="todo-item"s] >> nth=1 >> internal:role=textbox[nam
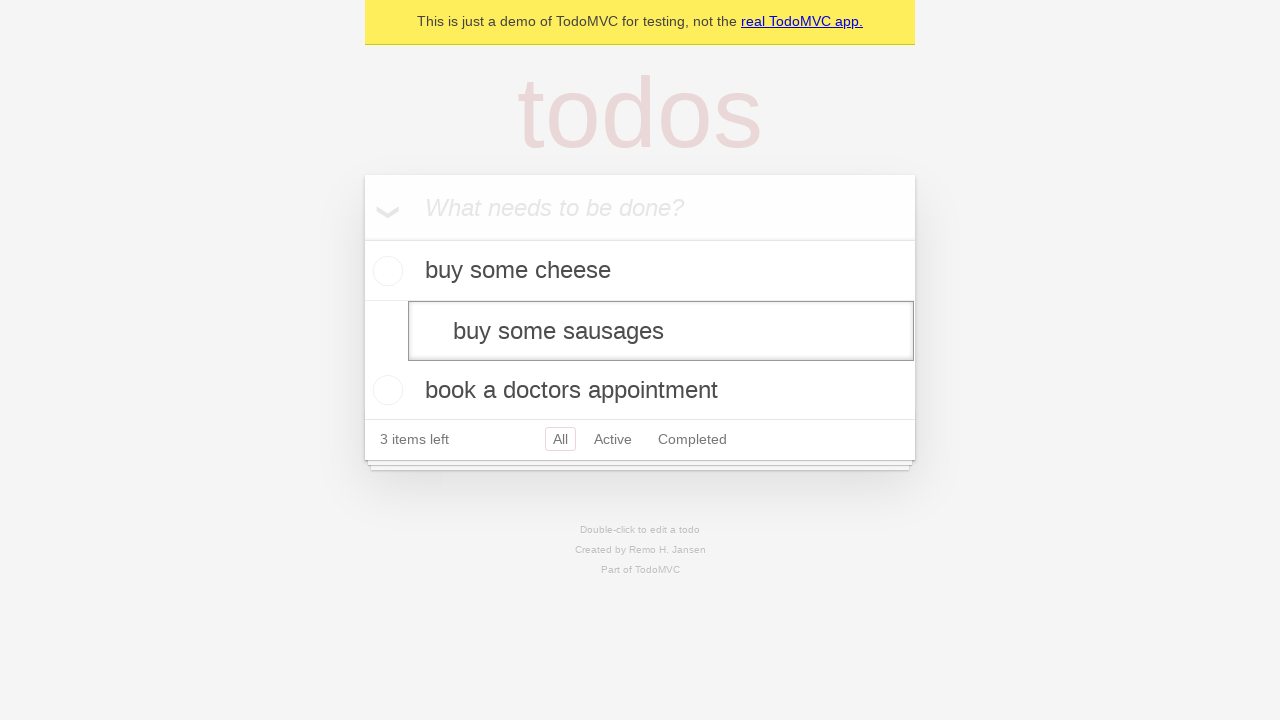

Pressed Enter to confirm edit and verify whitespace is trimmed on internal:testid=[data-testid="todo-item"s] >> nth=1 >> internal:role=textbox[nam
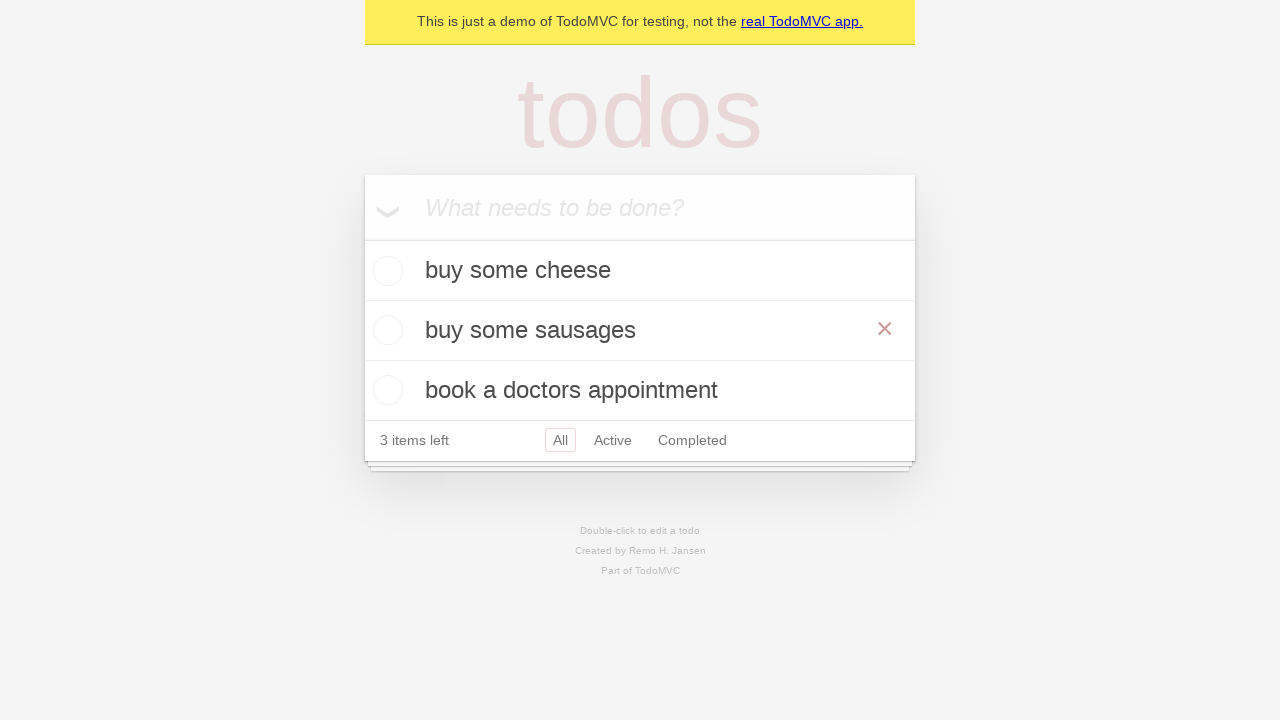

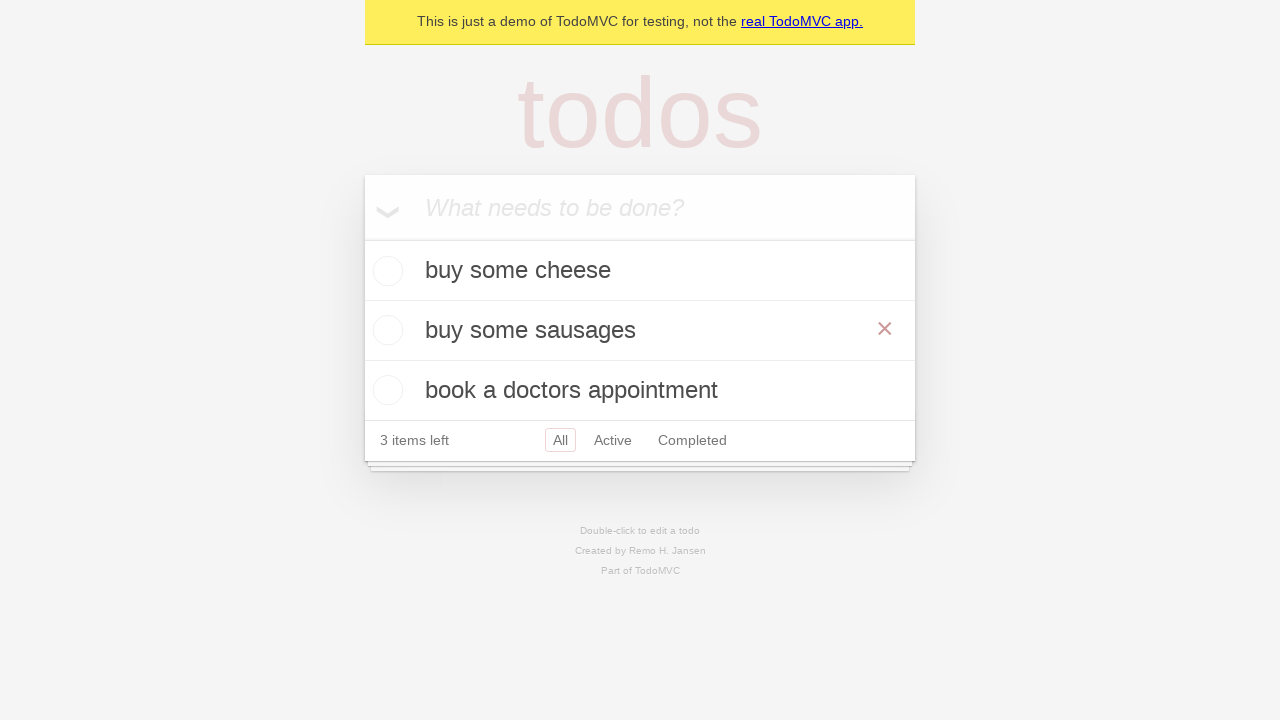